Tests confirmation alert by clicking a button that triggers a confirm dialog and dismissing it

Starting URL: https://demoqa.com/alerts

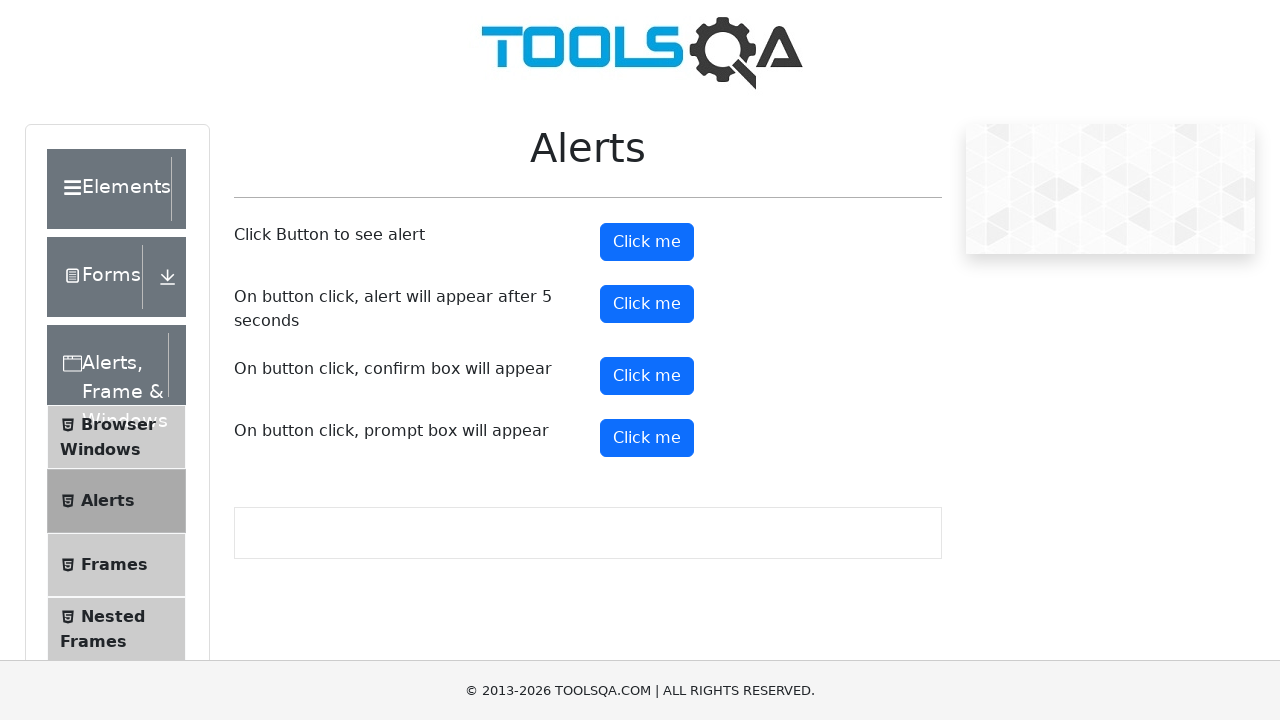

Set up dialog handler to dismiss confirmation alerts
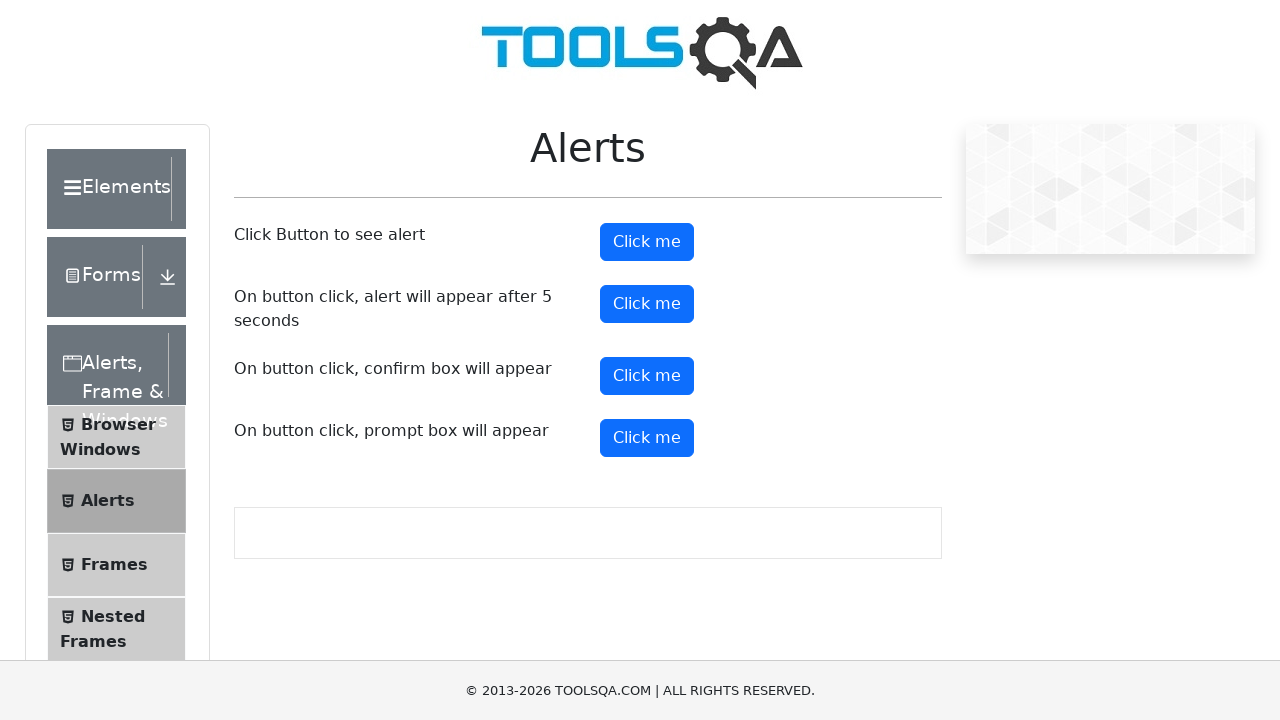

Clicked confirmation button to trigger alert at (647, 376) on button#confirmButton
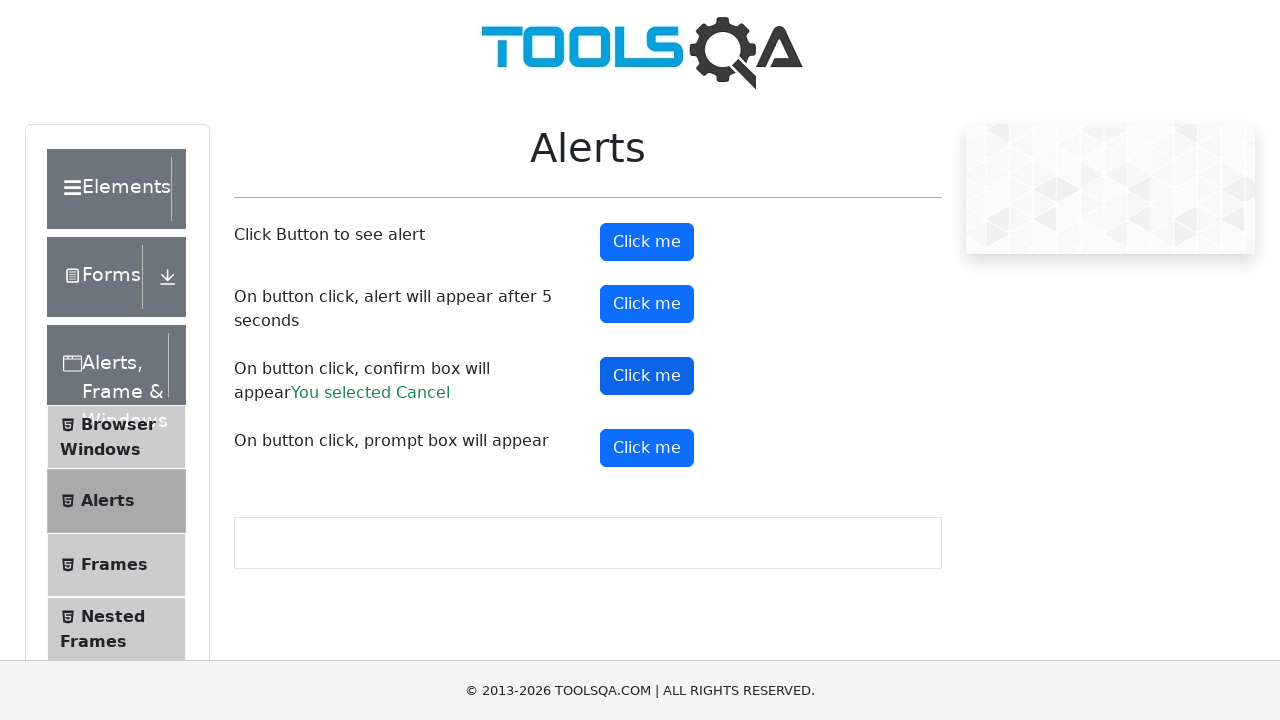

Confirmation alert was dismissed and cancel message appeared
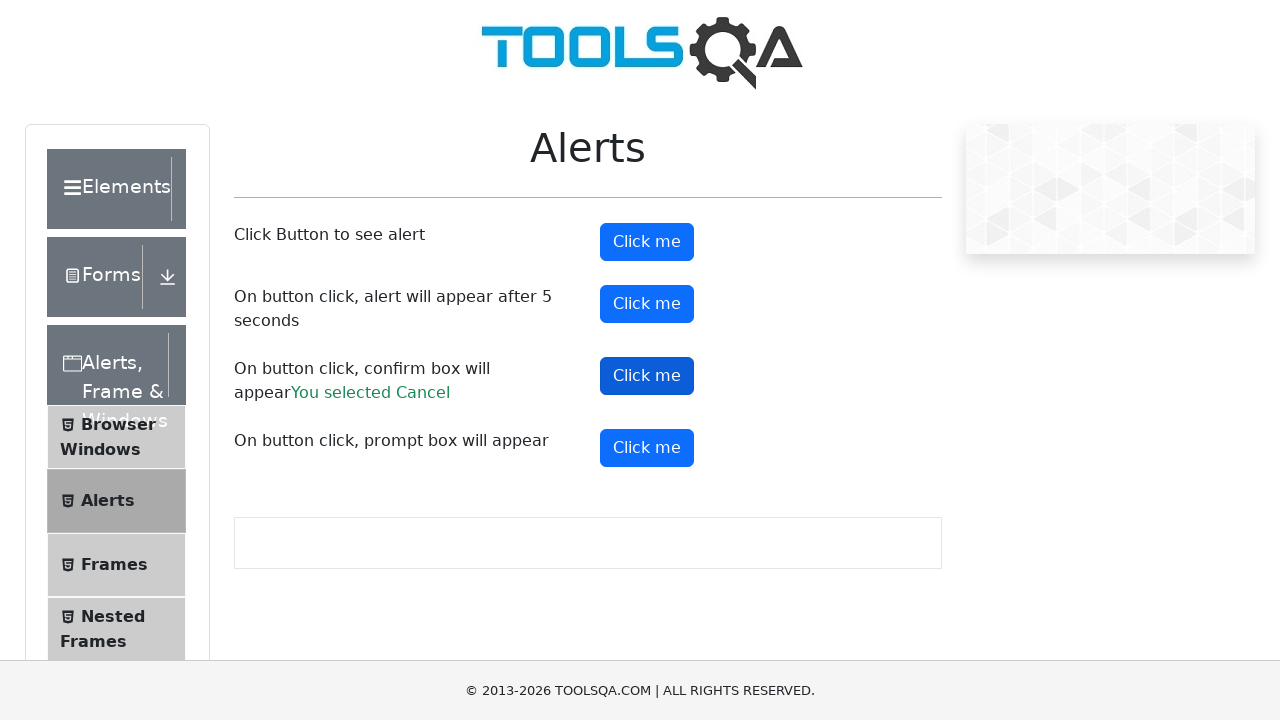

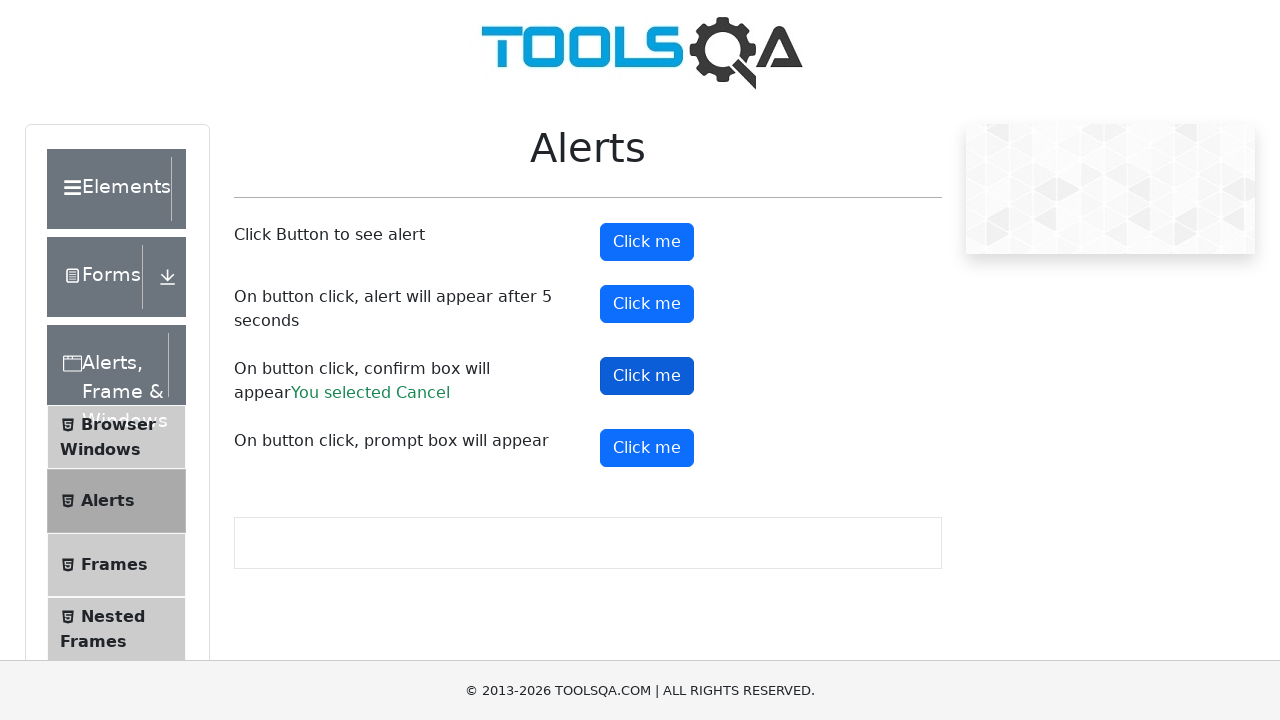